Fills out a demo form with user information including name, date of birth, address, email, password, company, and comment, then submits the form

Starting URL: https://katalon-test.s3.amazonaws.com/demo-aut/dist/html/form.html

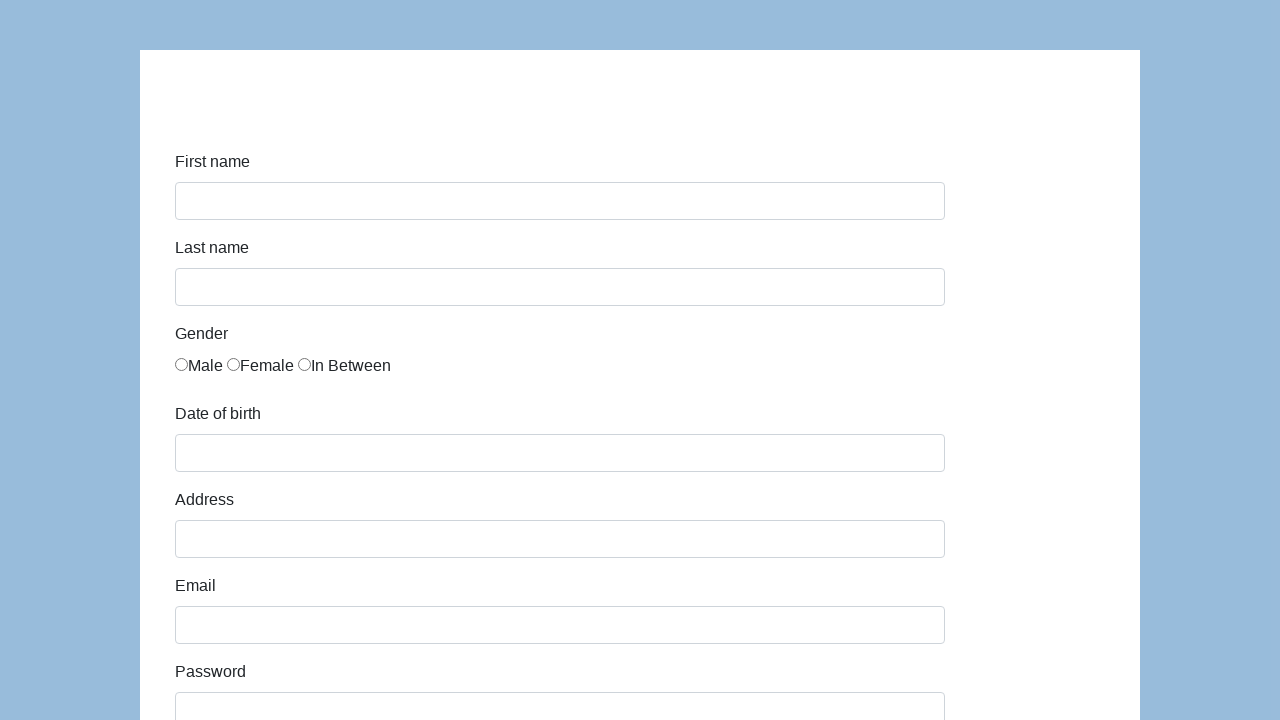

Filled First Name field with 'Karol' on input[name='firstName']
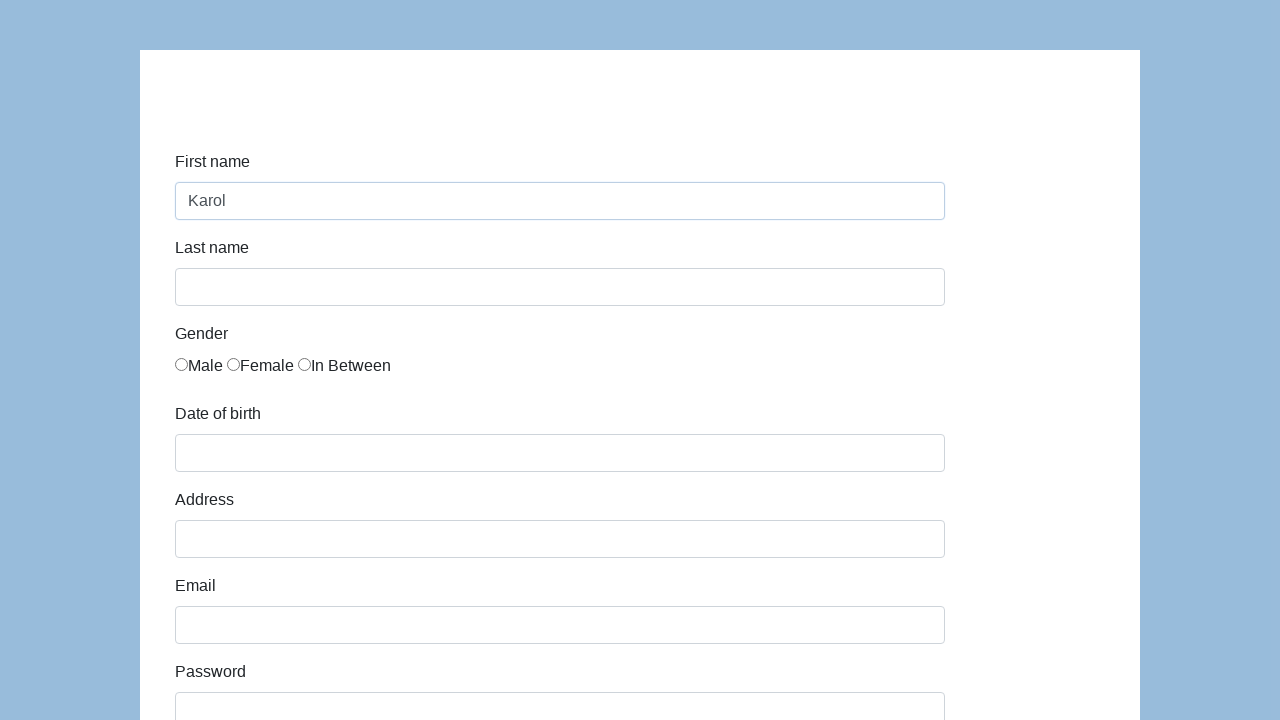

Filled Last Name field with 'Kowalski' on input[name='lastName']
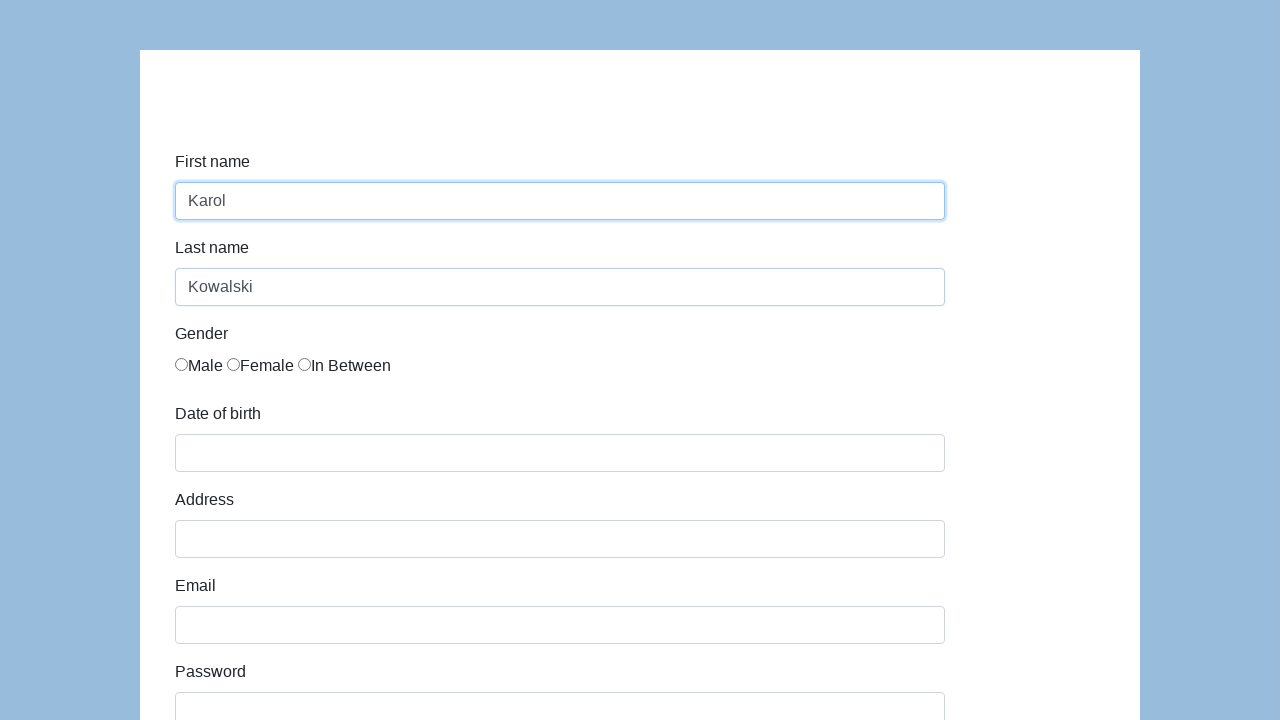

Filled Date of Birth field with '05/22/2010' on #dob
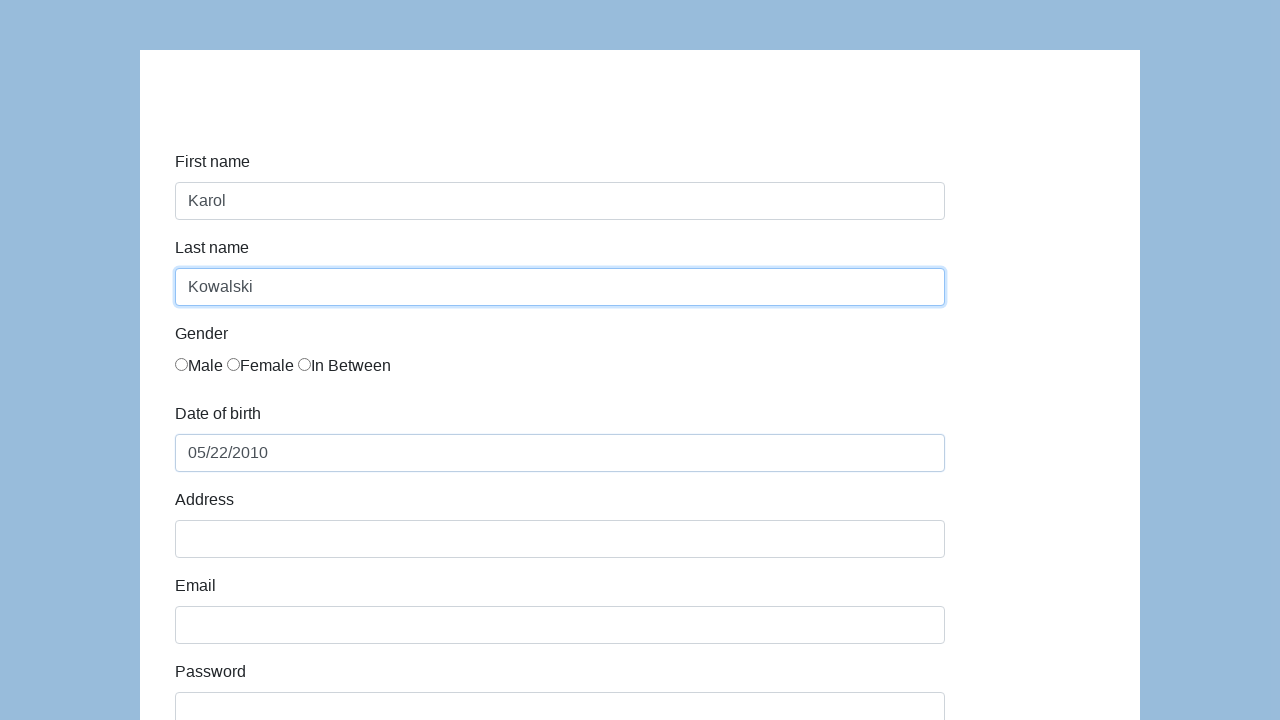

Filled Address field with 'Prosta 51' on #address
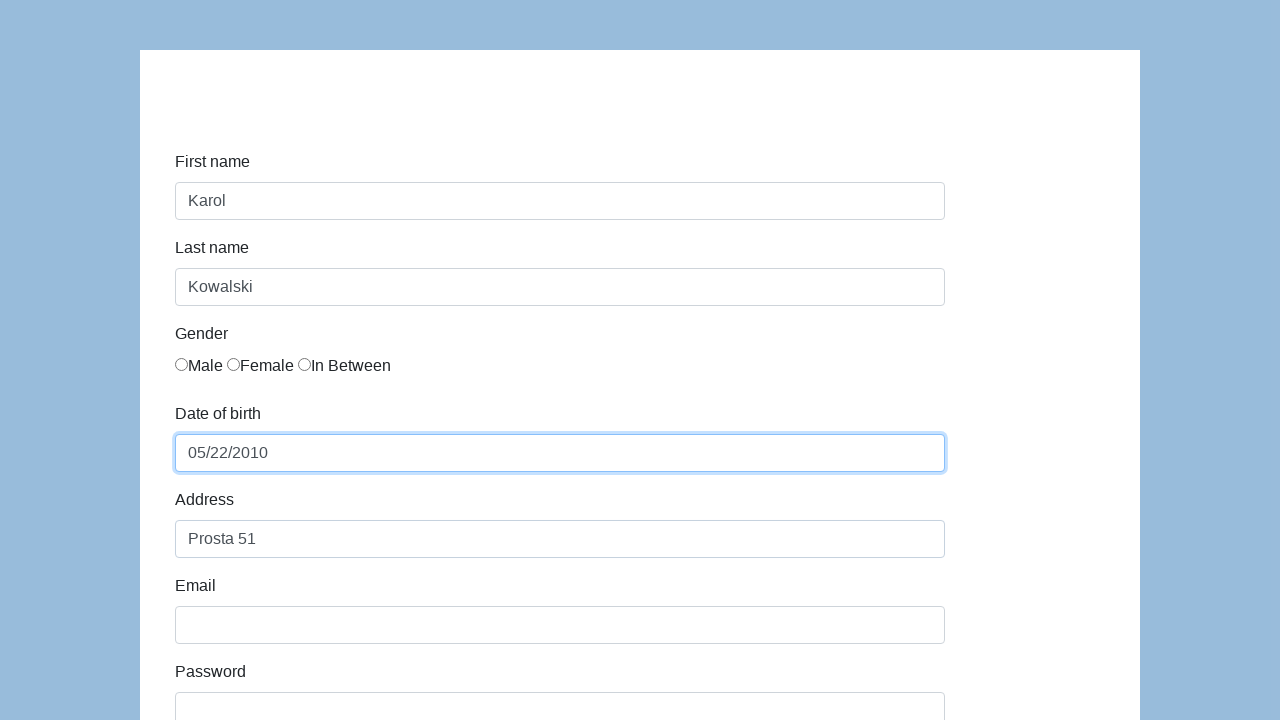

Filled Email field with 'karol.kowalski@mailinator.com' on #email
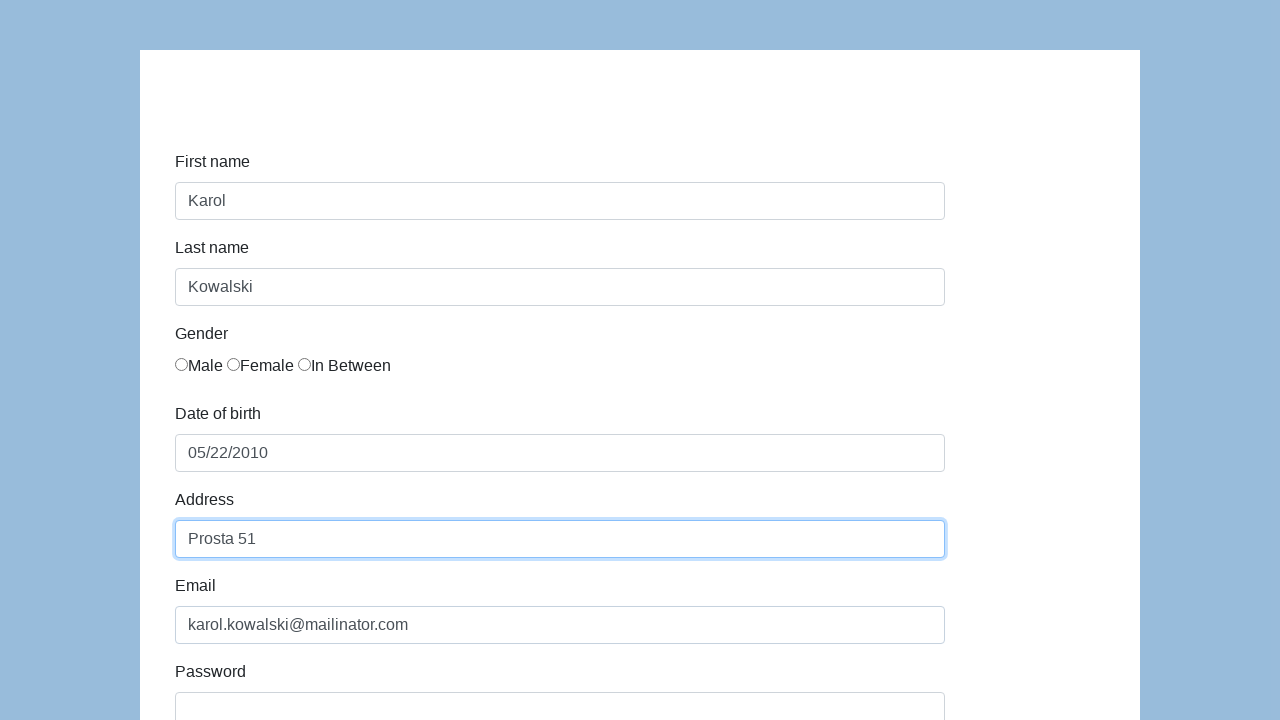

Filled Password field with 'Pass123' on #password
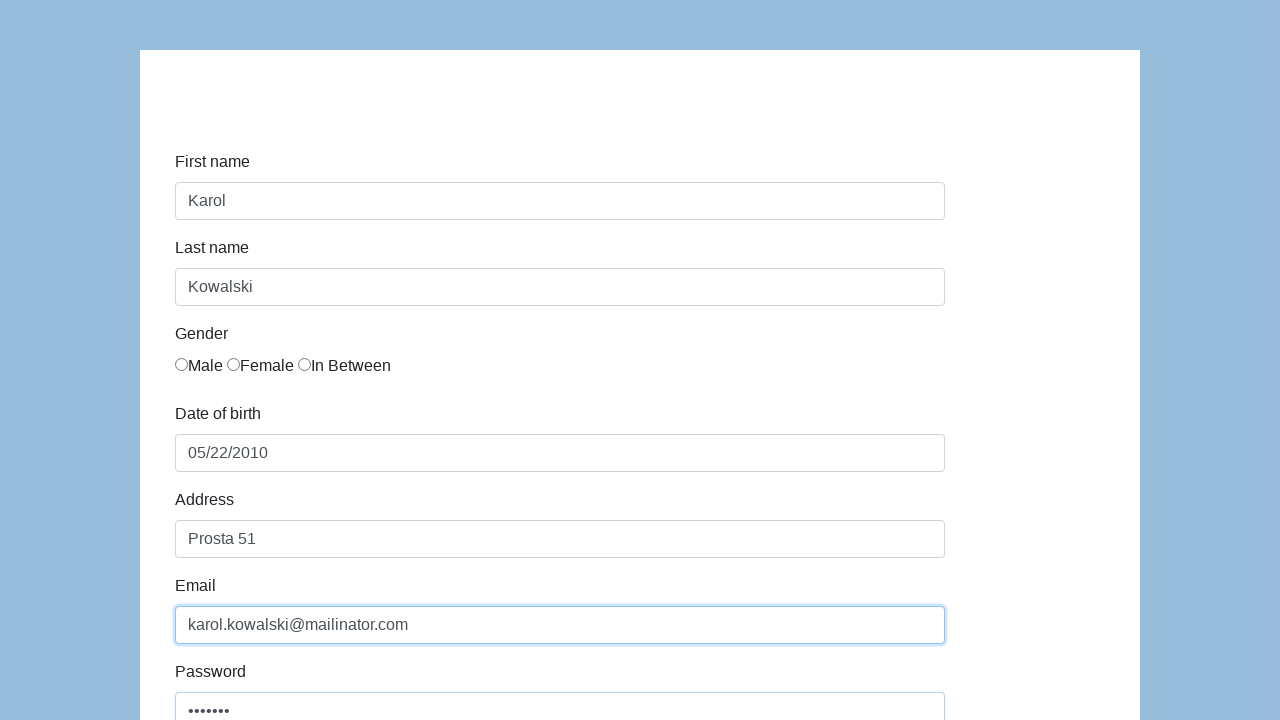

Filled Company field with 'Coders Lab' on #company
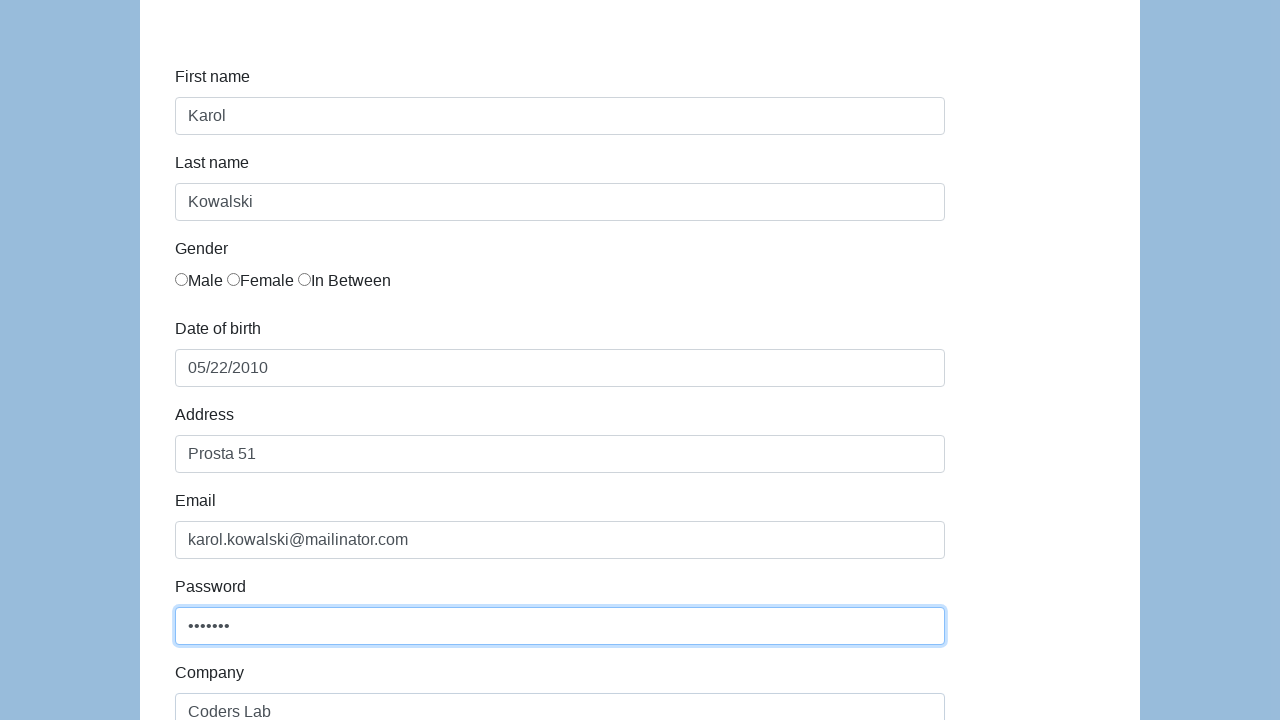

Filled Comment field with 'To jest mój pierwszy automat testowy' on #comment
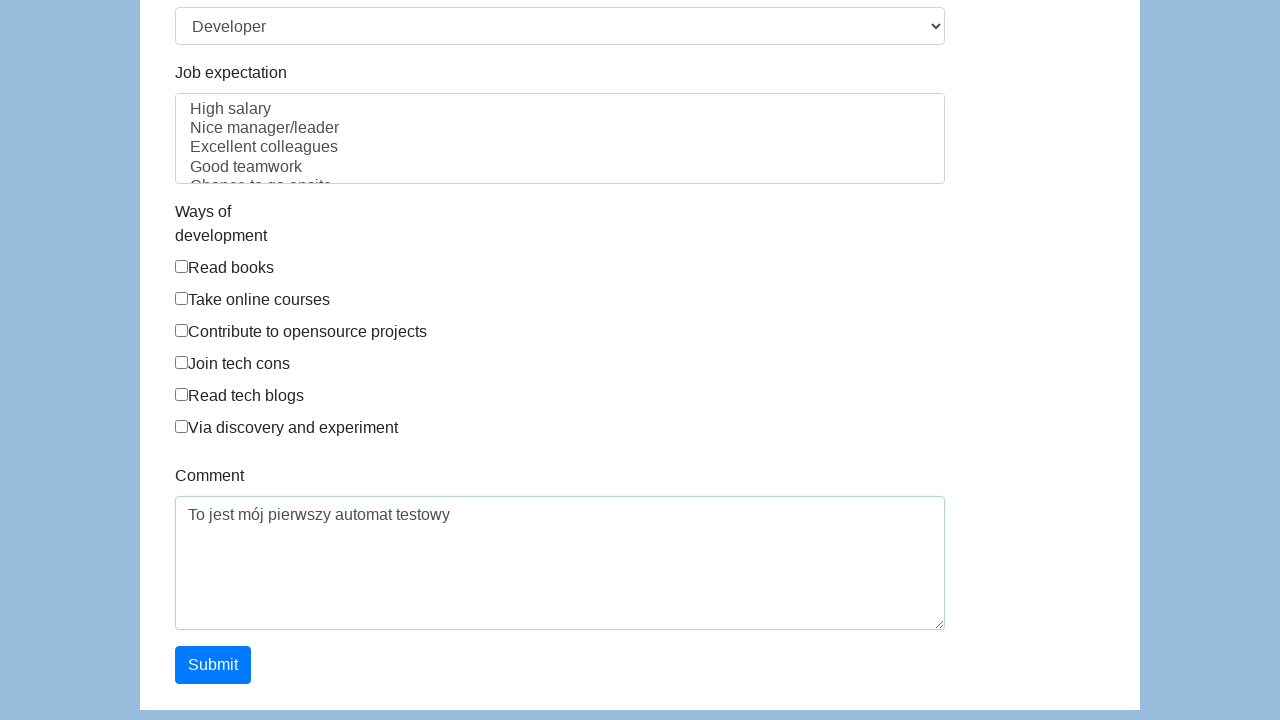

Clicked submit button to submit the form at (213, 665) on #submit
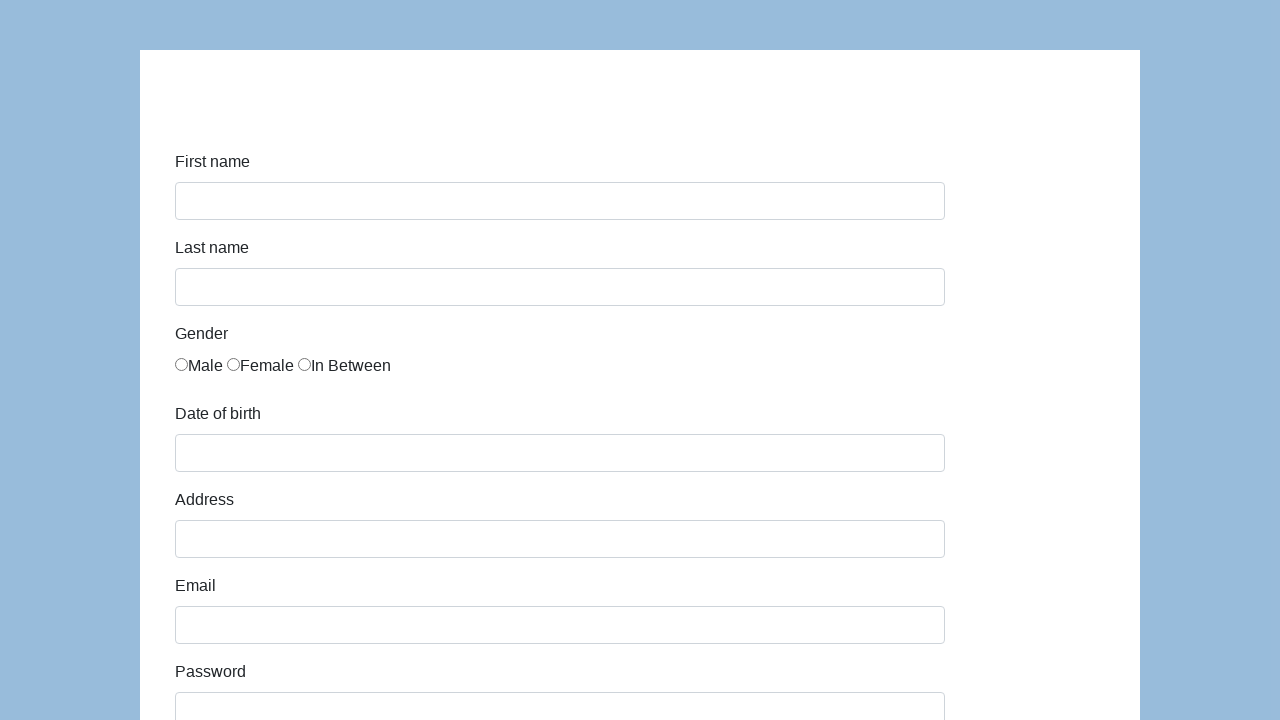

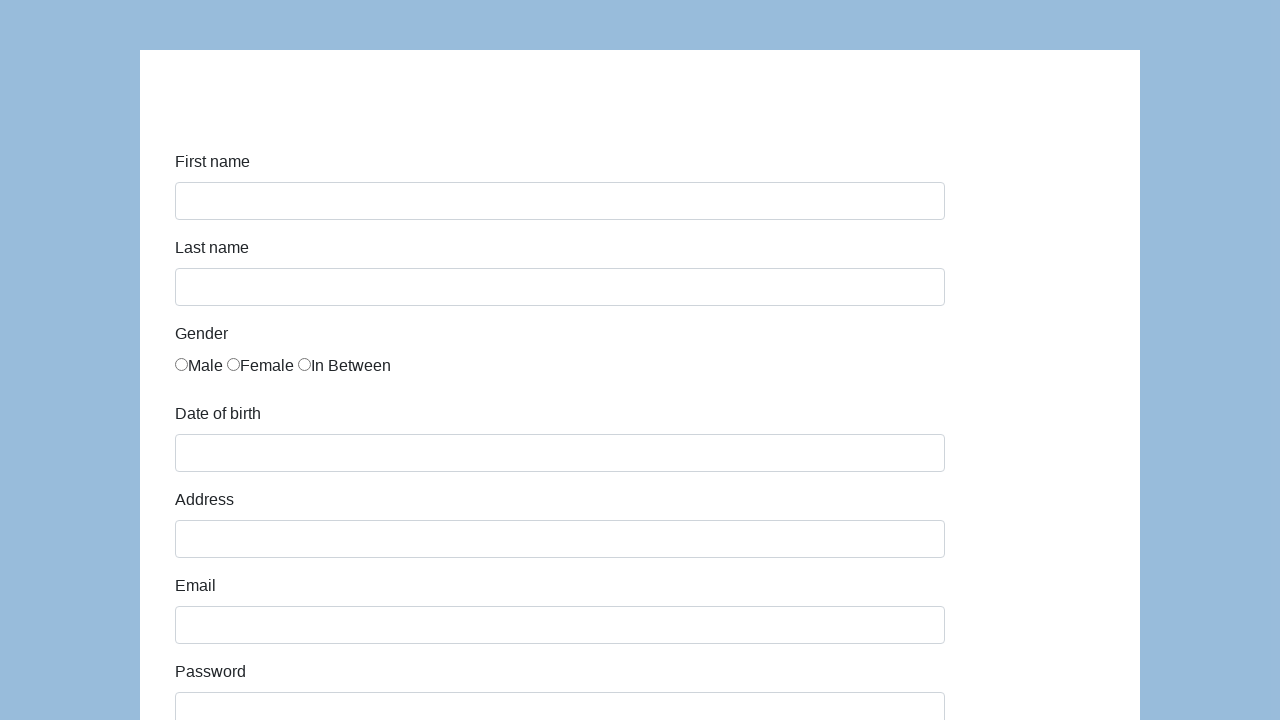